Tests jQuery UI droppable functionality by dragging an element and dropping it onto a target area, verifying the visual change through CSS color property

Starting URL: https://jqueryui.com/droppable/

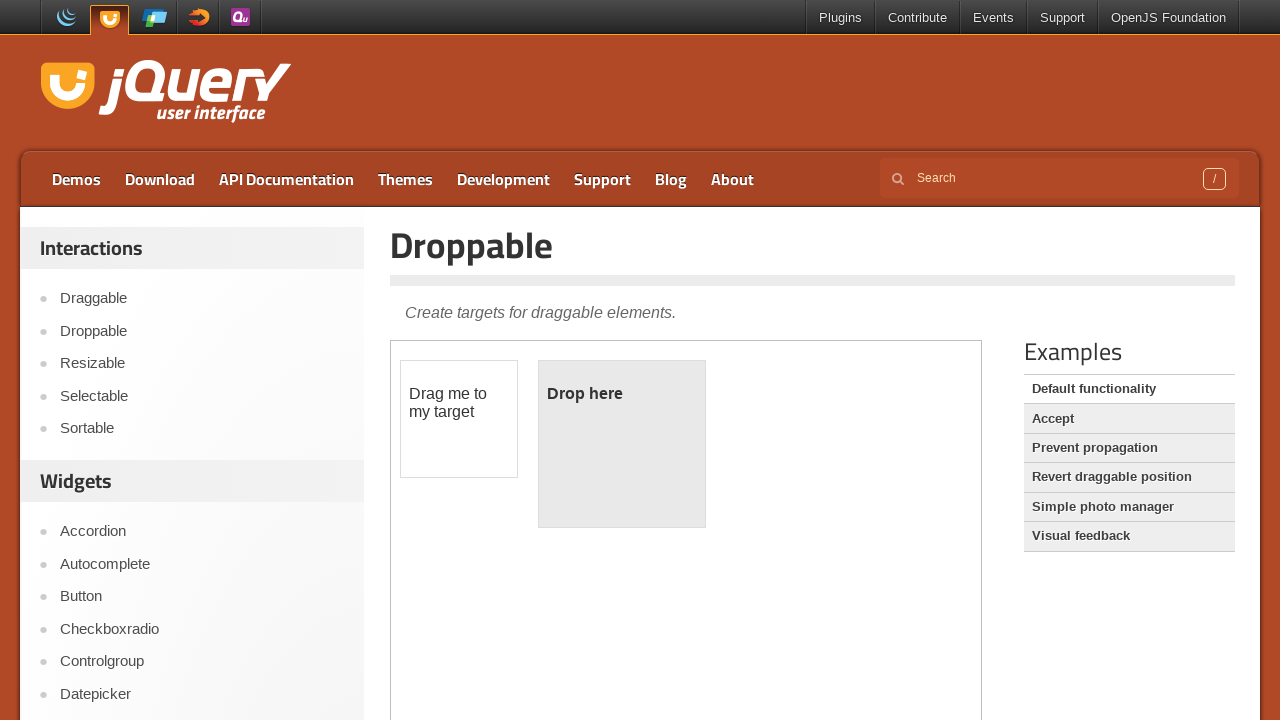

Located the demo frame containing draggable elements
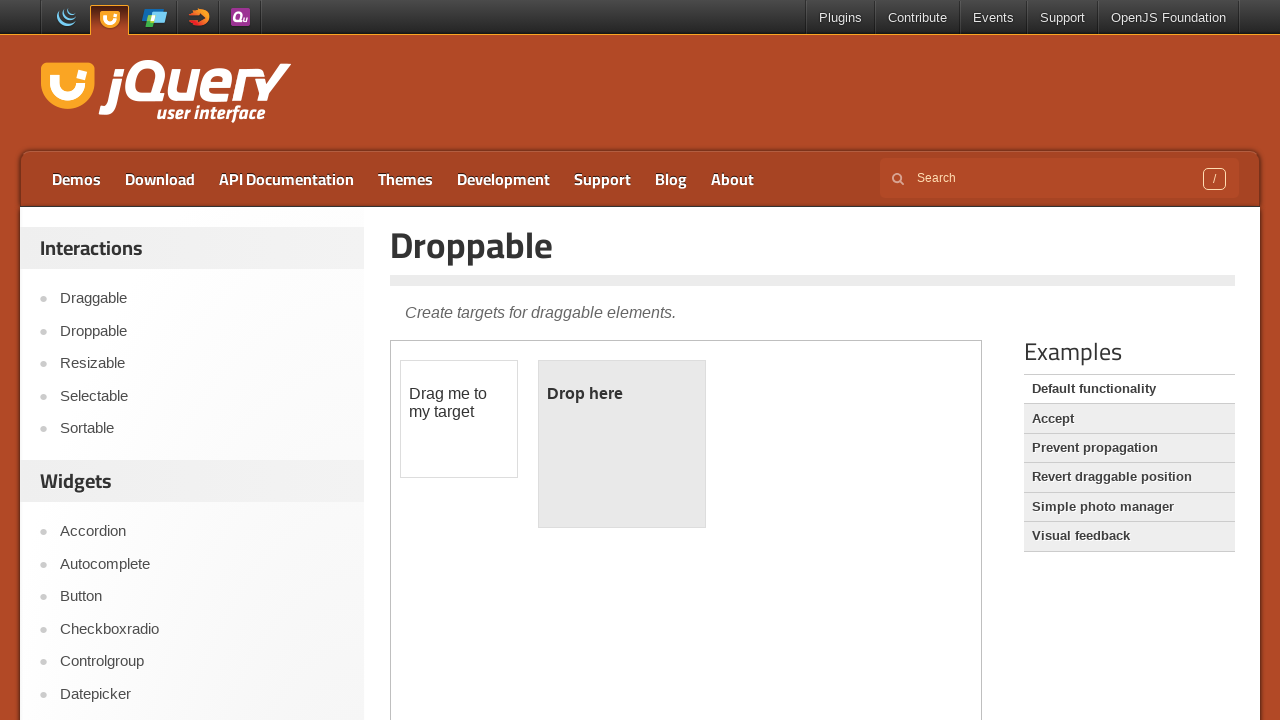

Located the draggable element
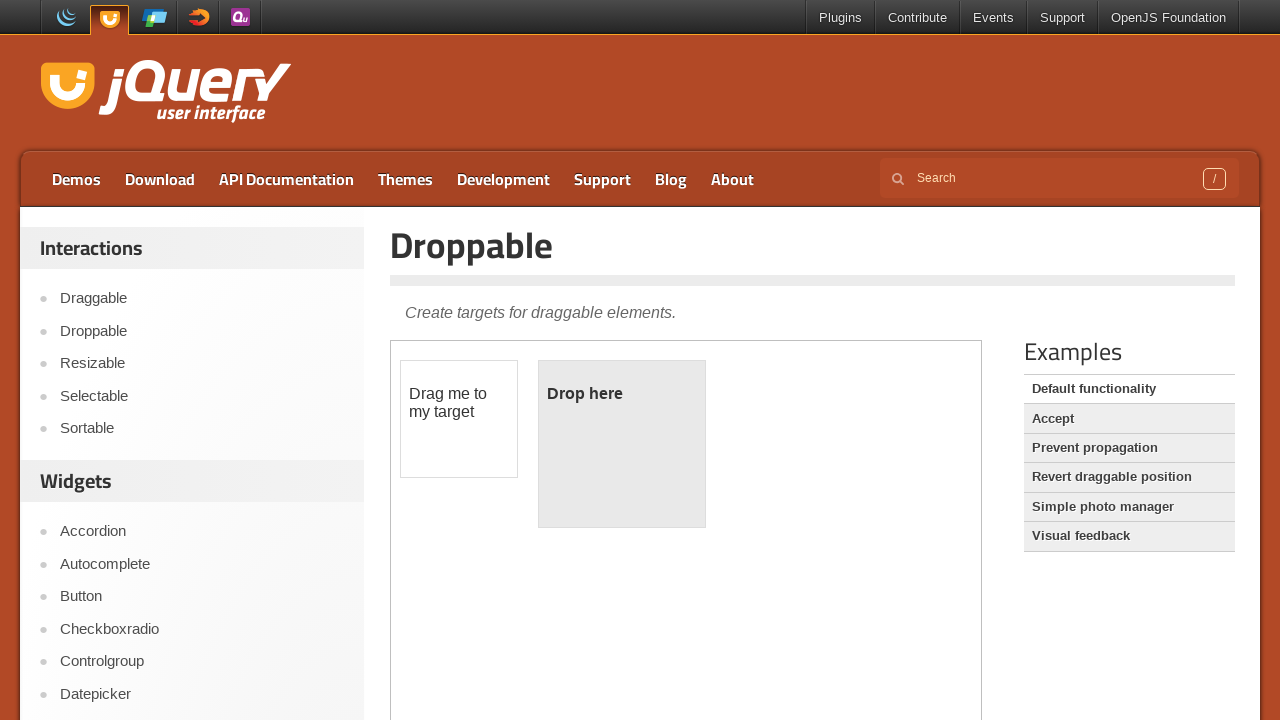

Located the droppable target element
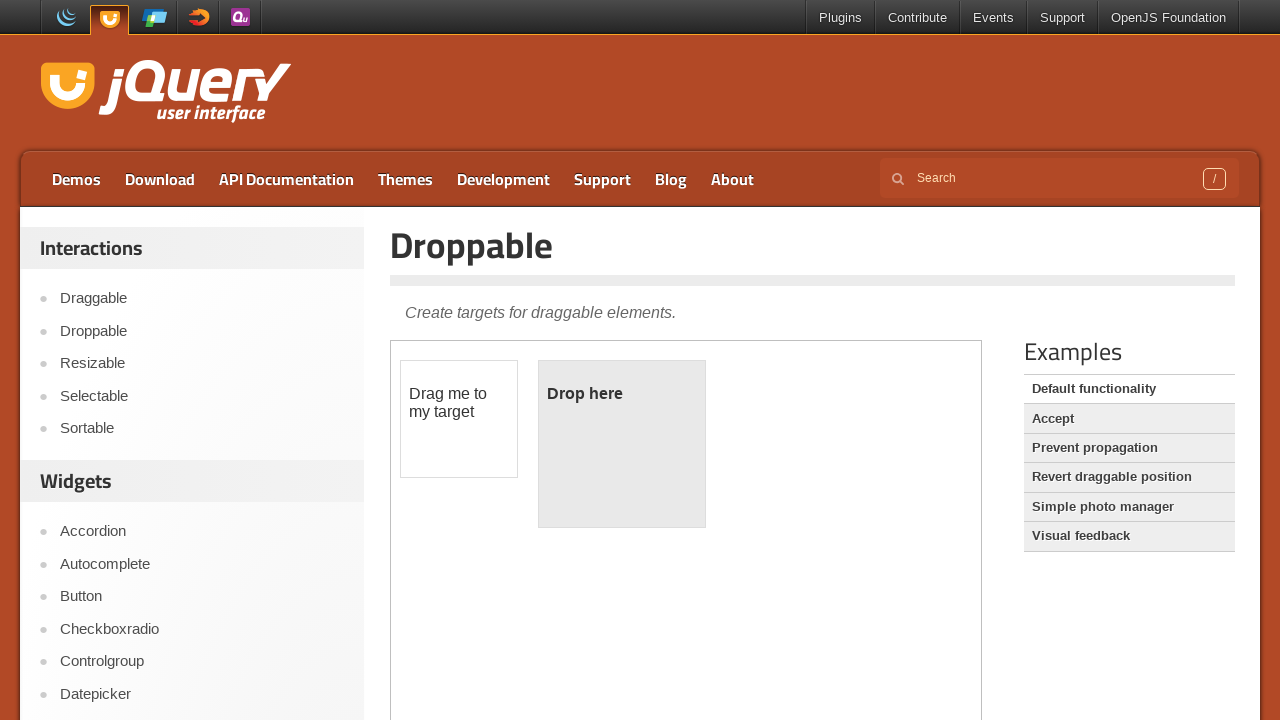

Dragged the draggable element and dropped it onto the droppable target area at (622, 444)
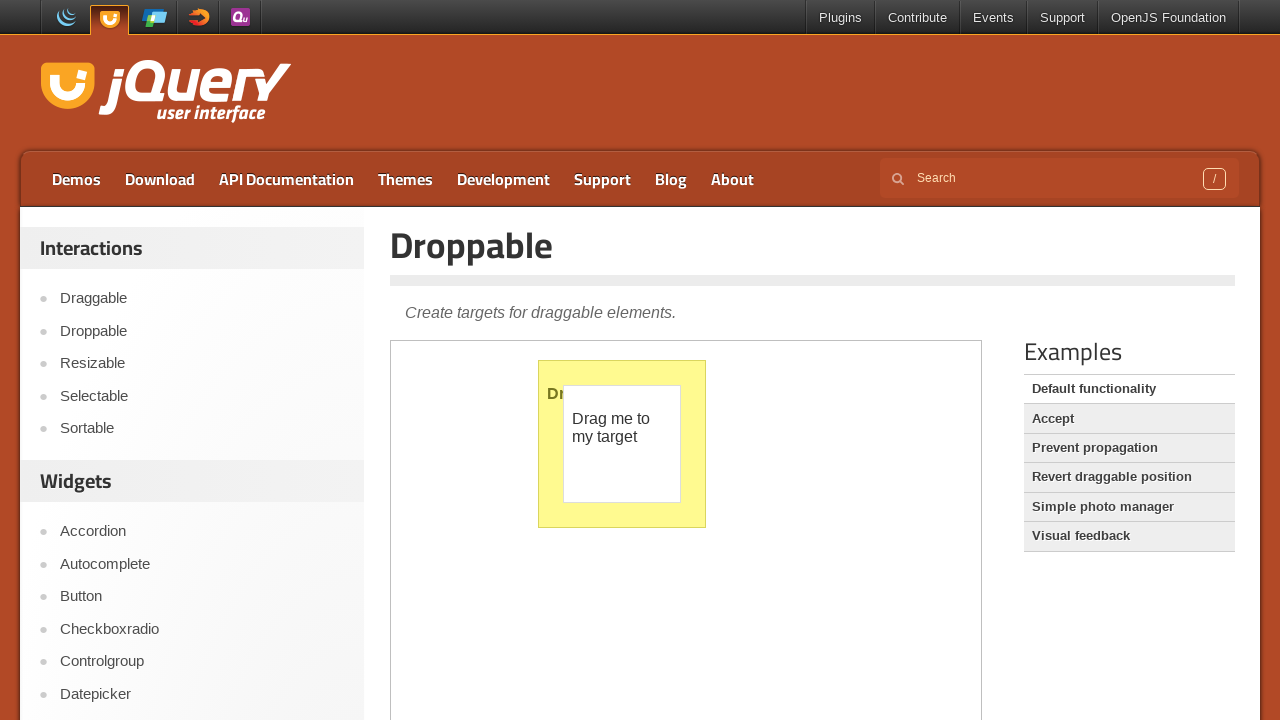

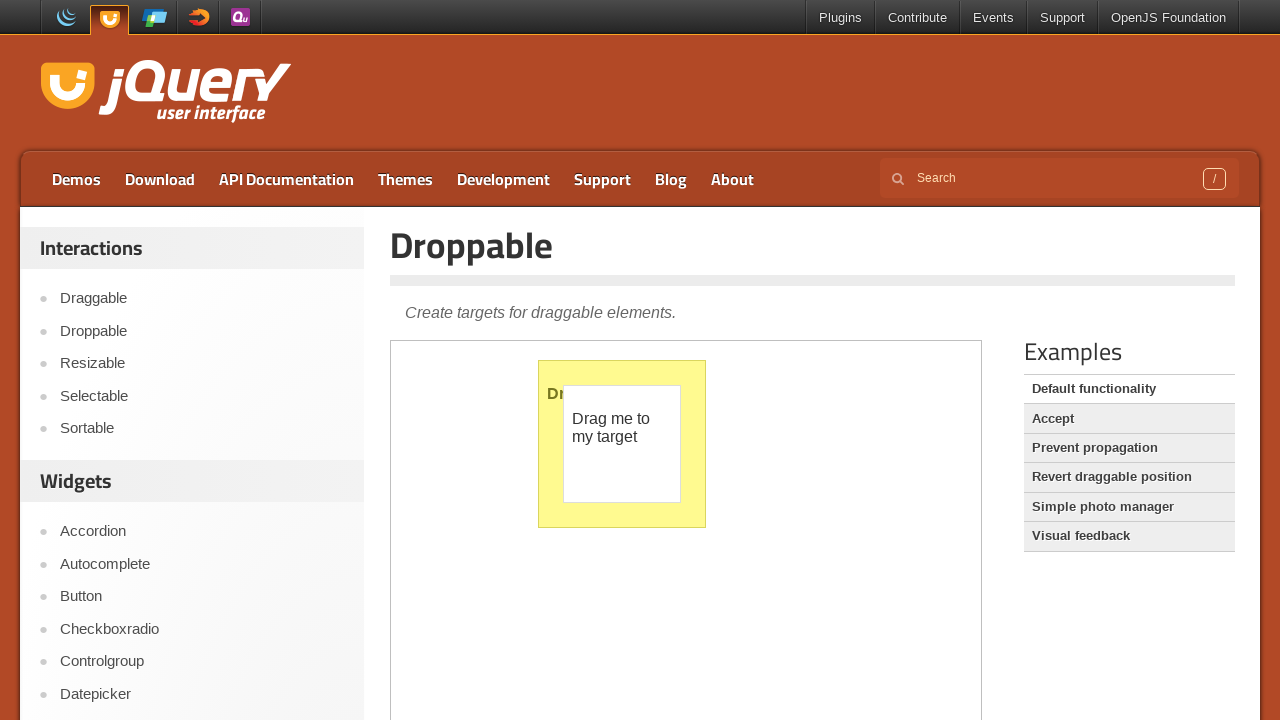